Tests confirm dialog by dismissing it and verifying the cancel result

Starting URL: https://testpages.eviltester.com/styled/alerts/alert-test.html

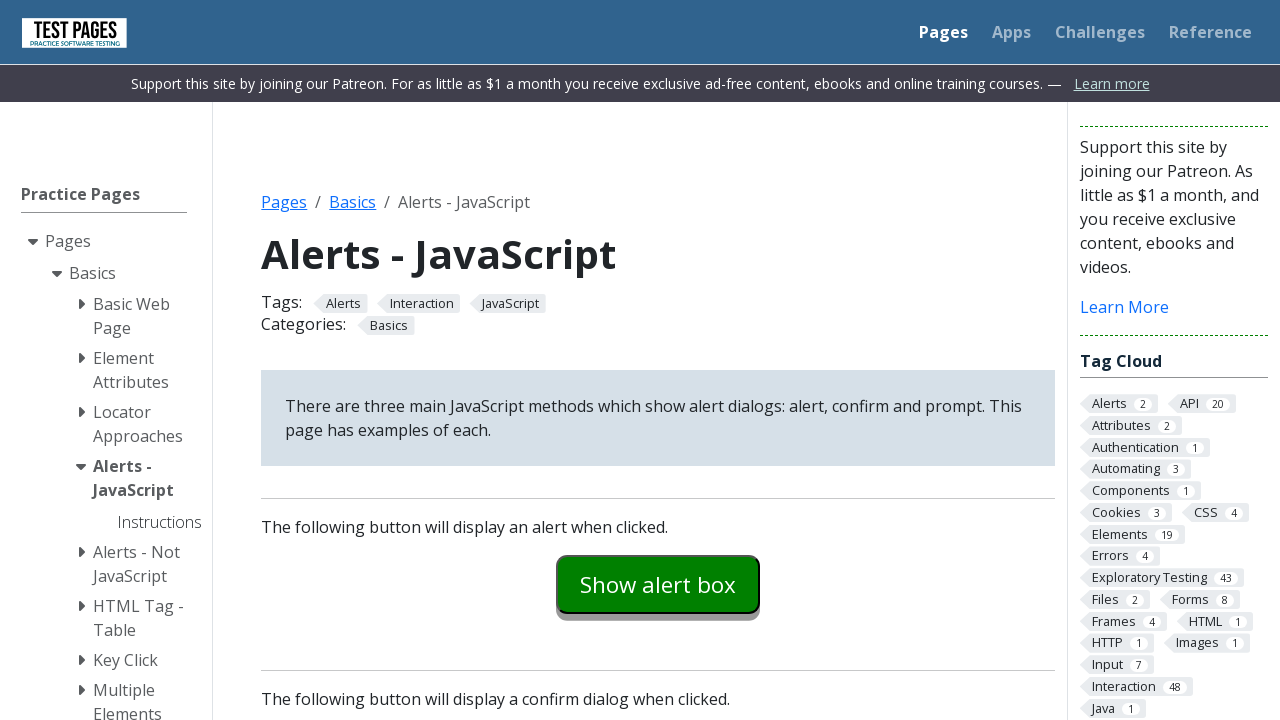

Navigated to alert test page
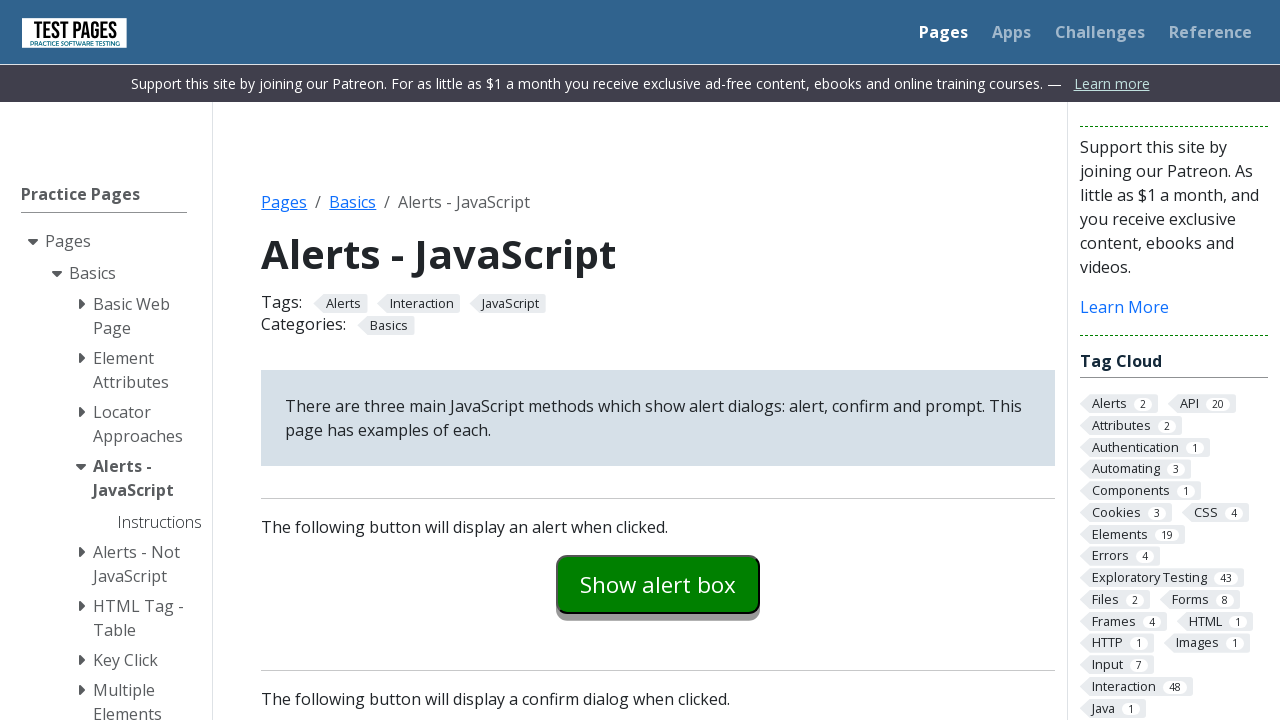

Set up dialog handler to dismiss confirm dialog
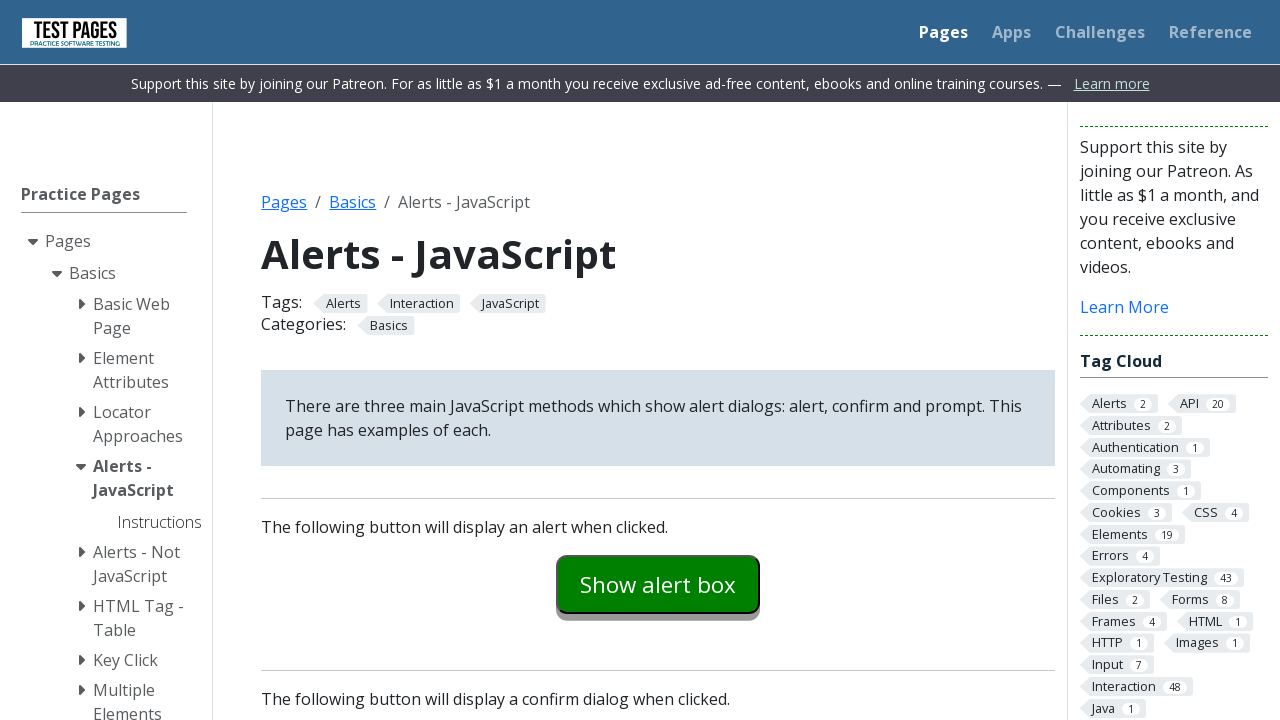

Clicked confirm example button to trigger confirm dialog at (658, 360) on #confirmexample
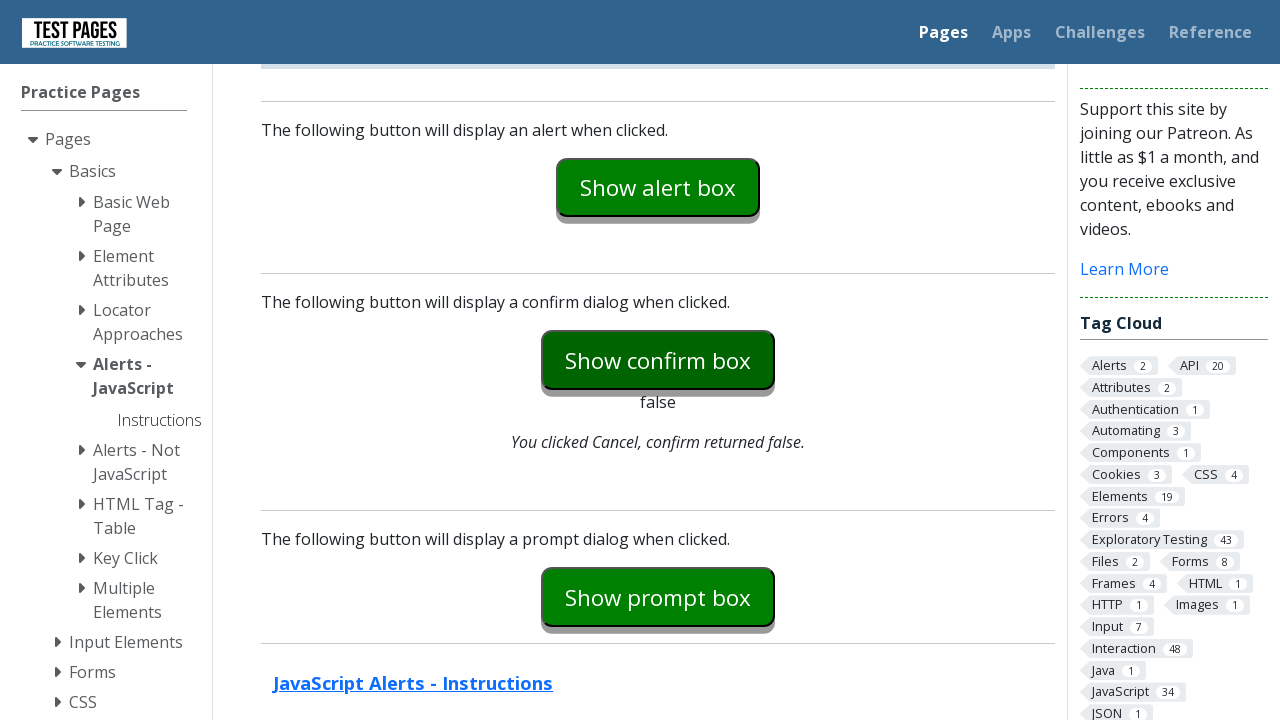

Confirm explanation text appeared, dialog was dismissed
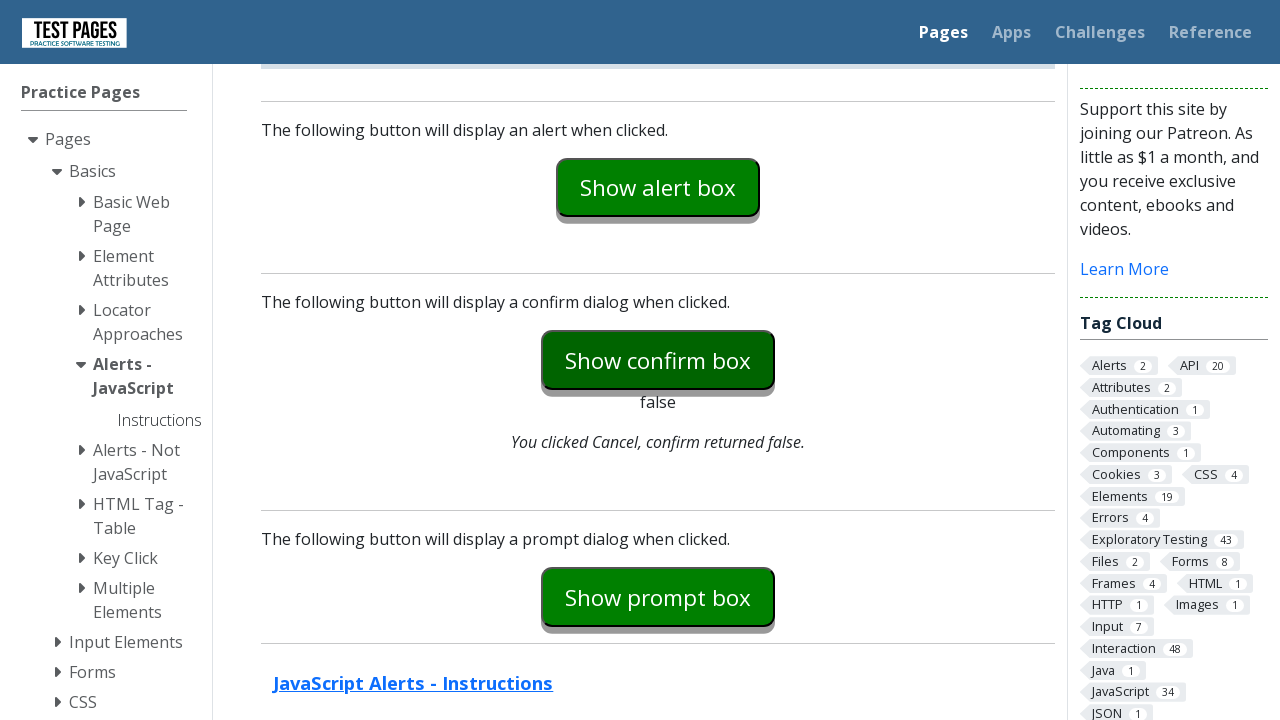

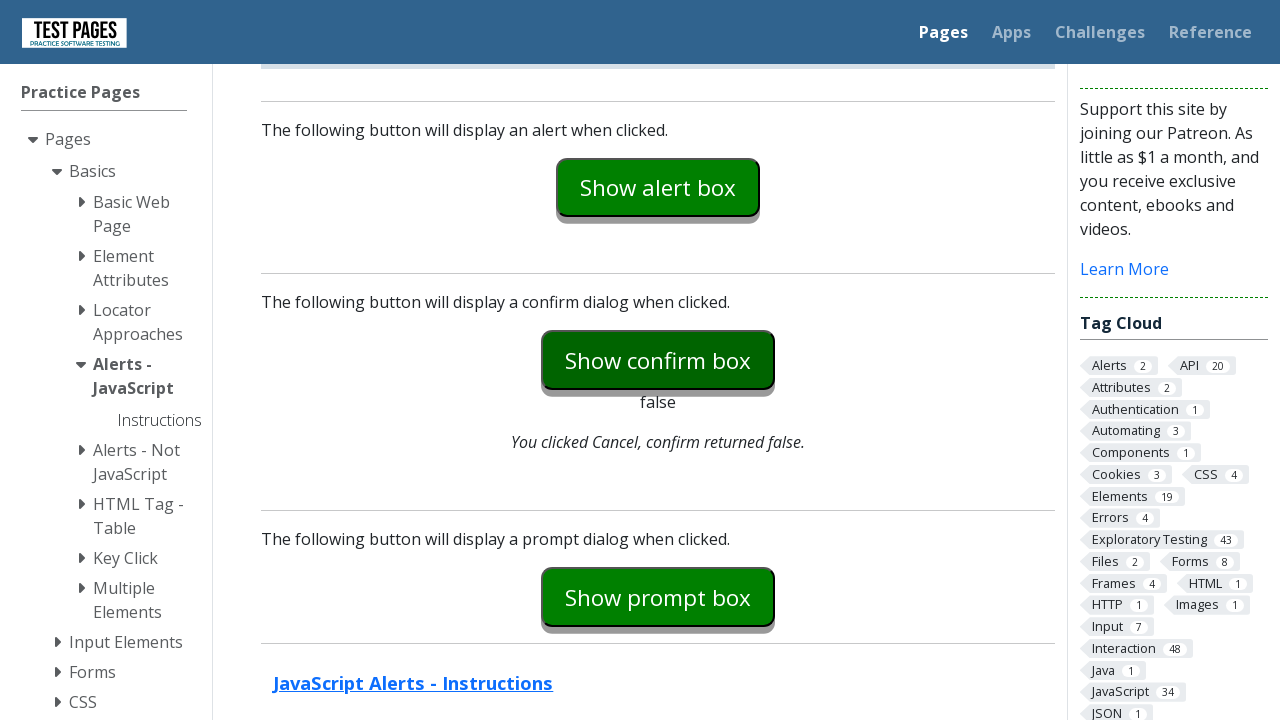